Tests the feedback form by filling all fields, clicking clear, and waiting for the feedback title to appear.

Starting URL: http://zero.webappsecurity.com/

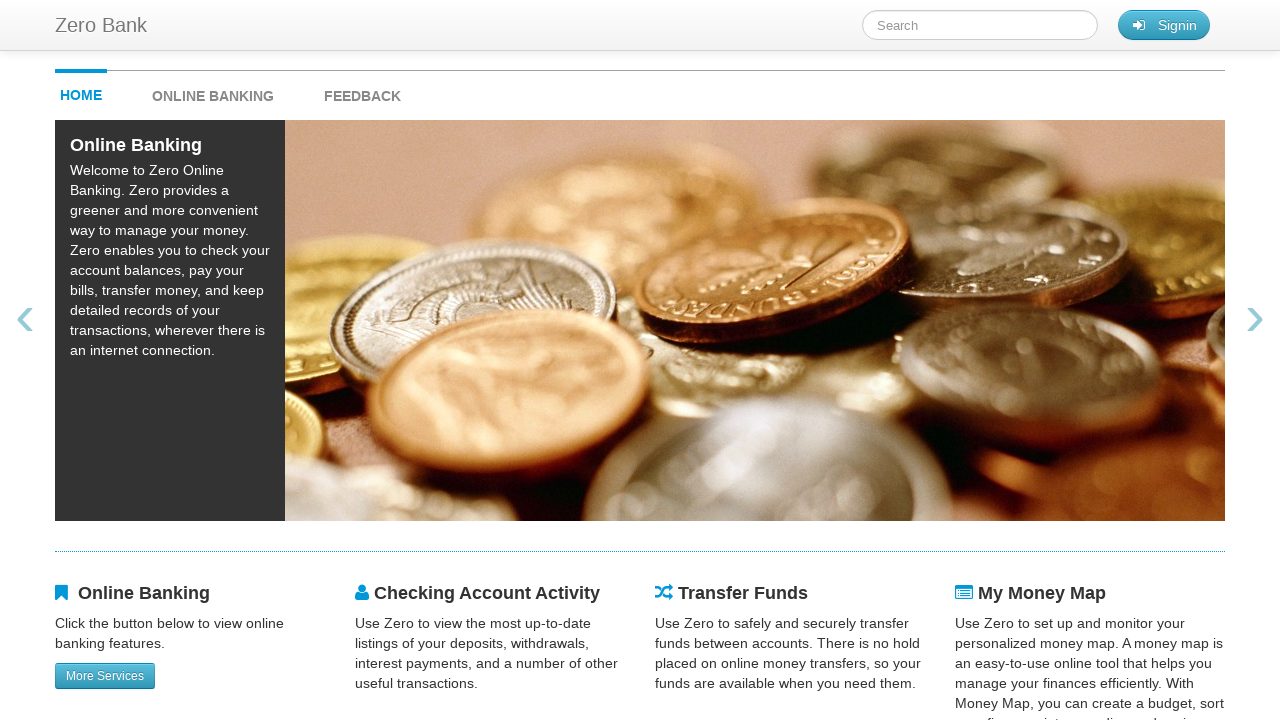

Clicked feedback link to navigate to feedback form at (362, 91) on #feedback
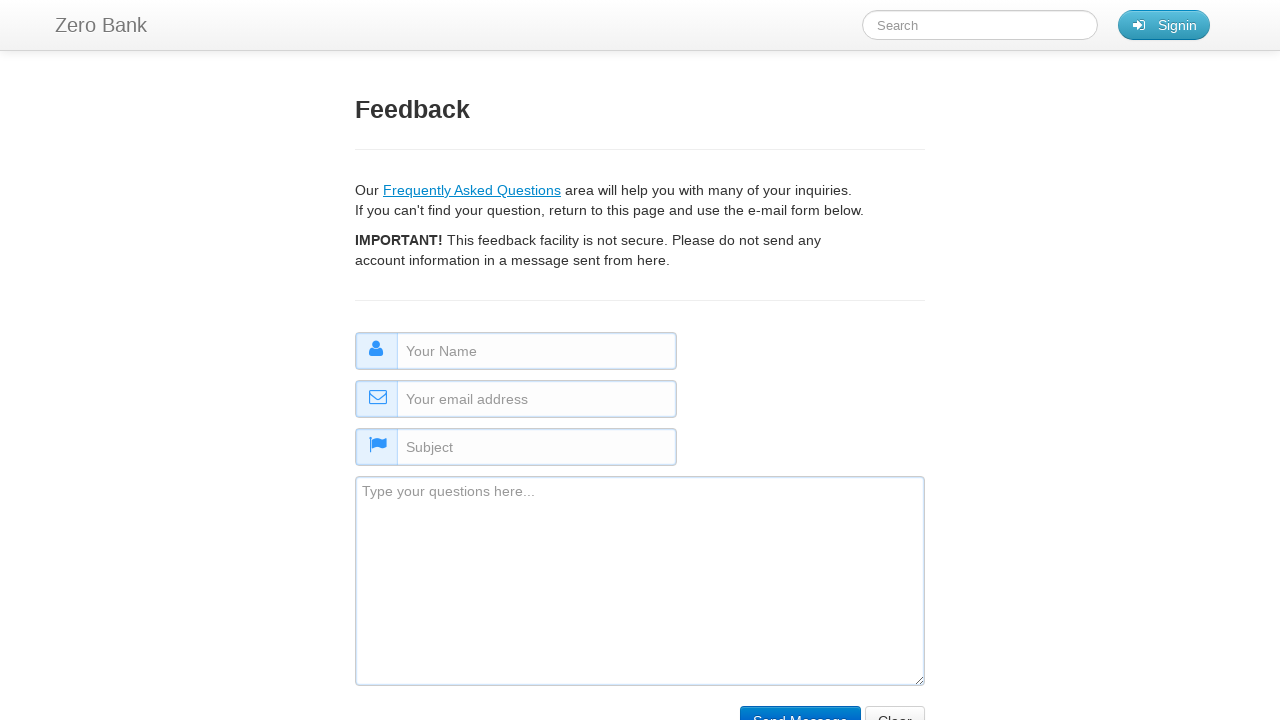

Filled name field with 'some name' on #name
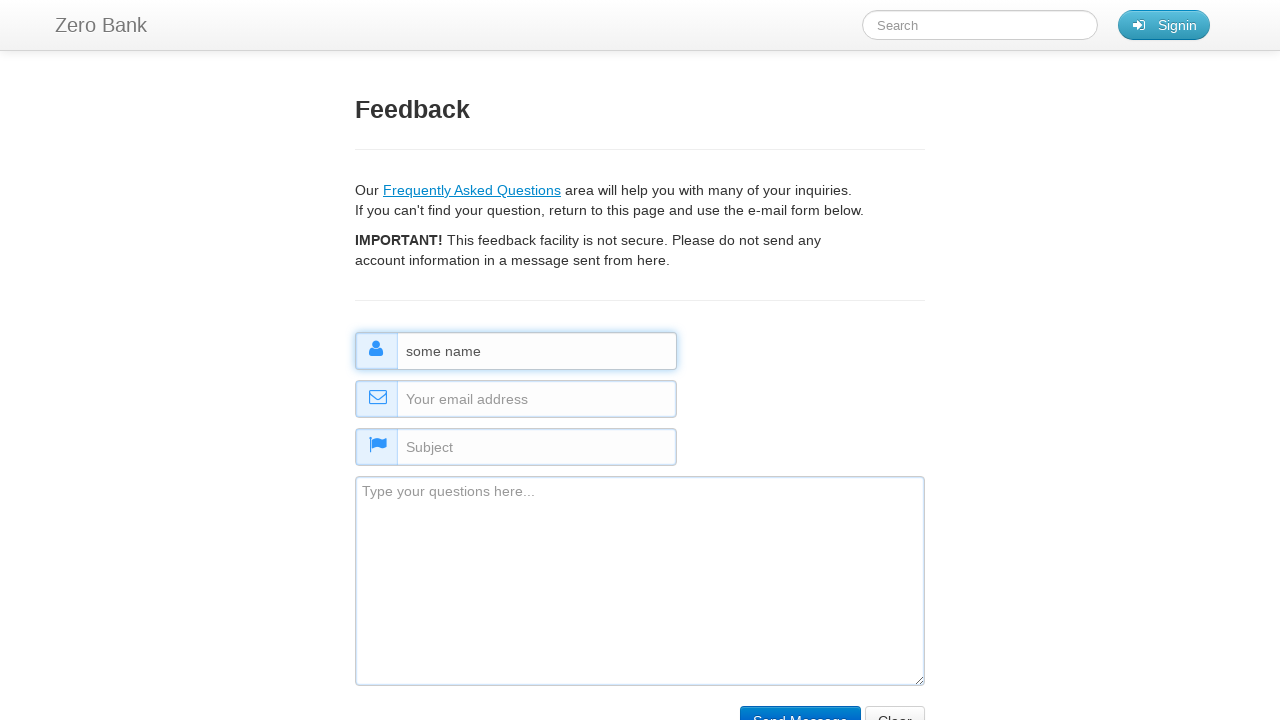

Filled email field with 'email@gmail.com' on #email
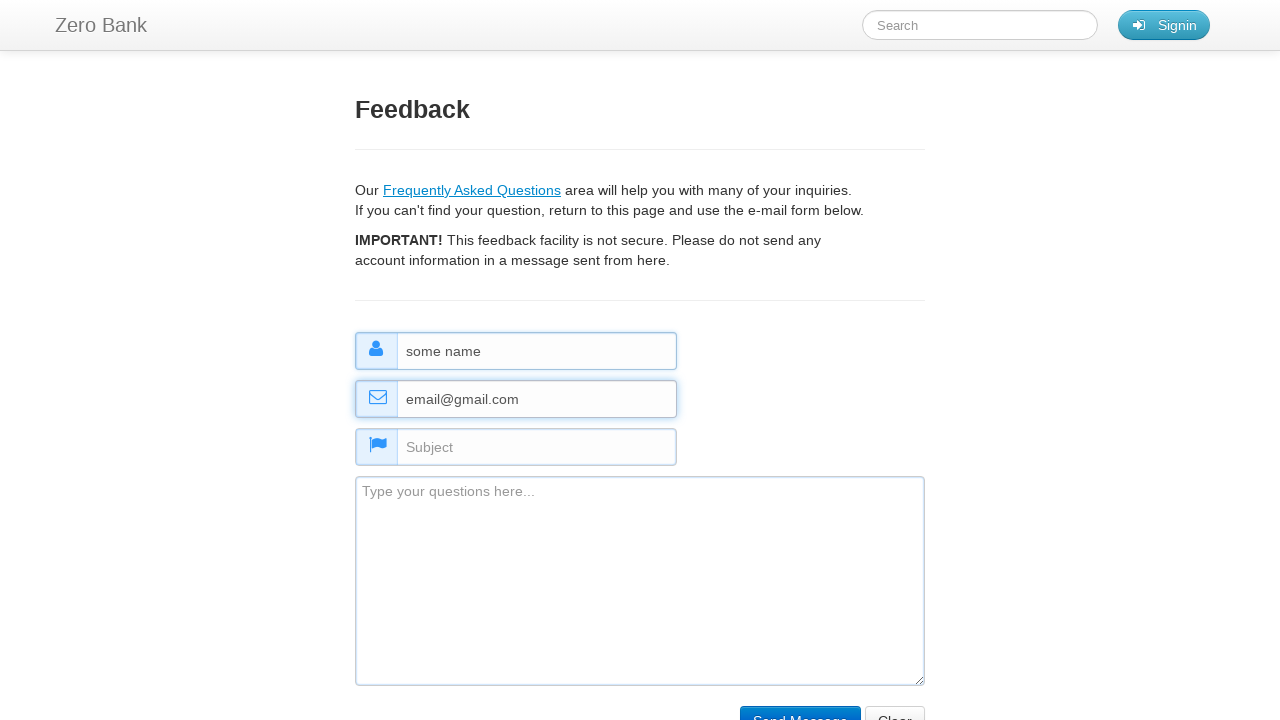

Filled subject field with 'some subject' on #subject
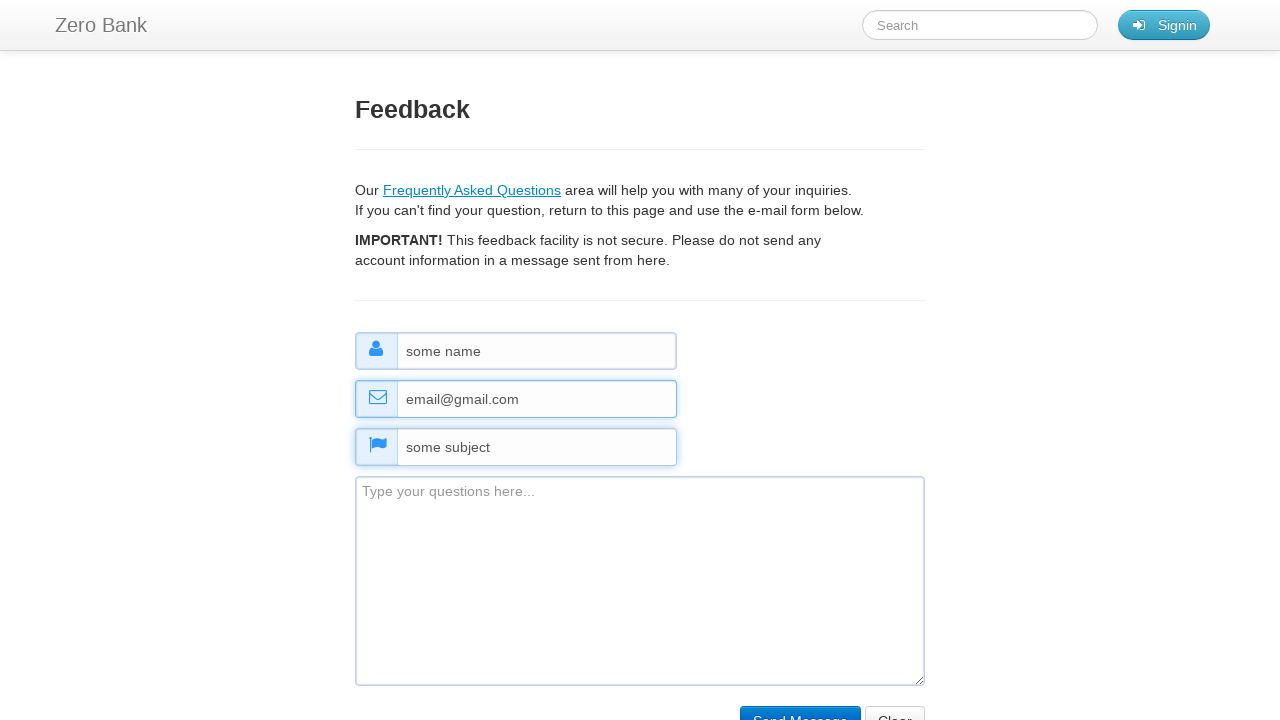

Filled comment field with feedback text on #comment
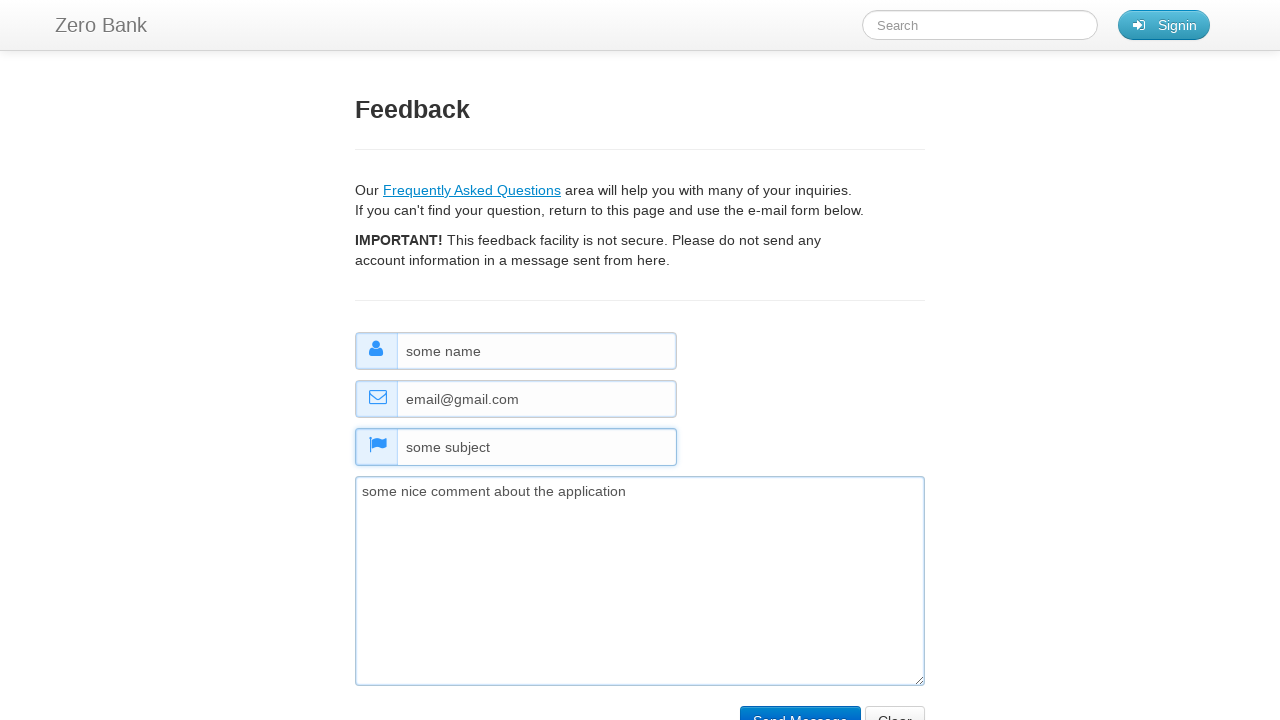

Clicked clear button to reset form at (895, 705) on input[name='clear']
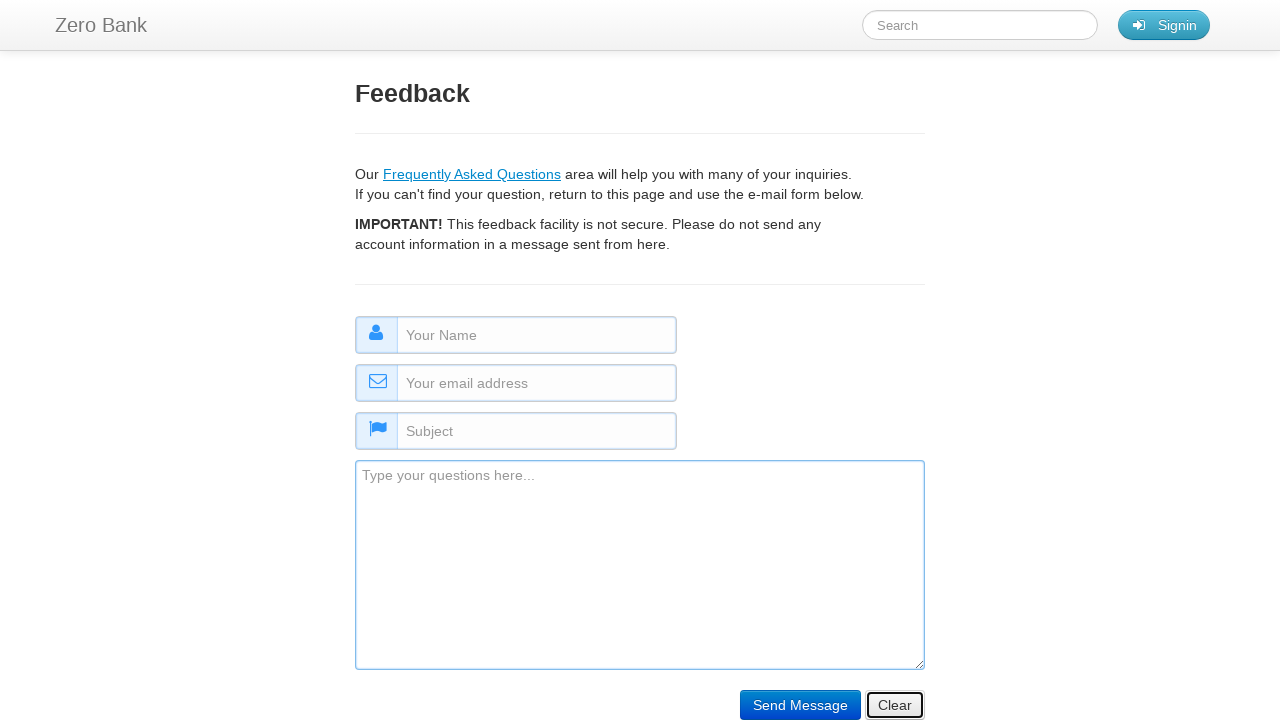

Feedback title appeared after clearing form
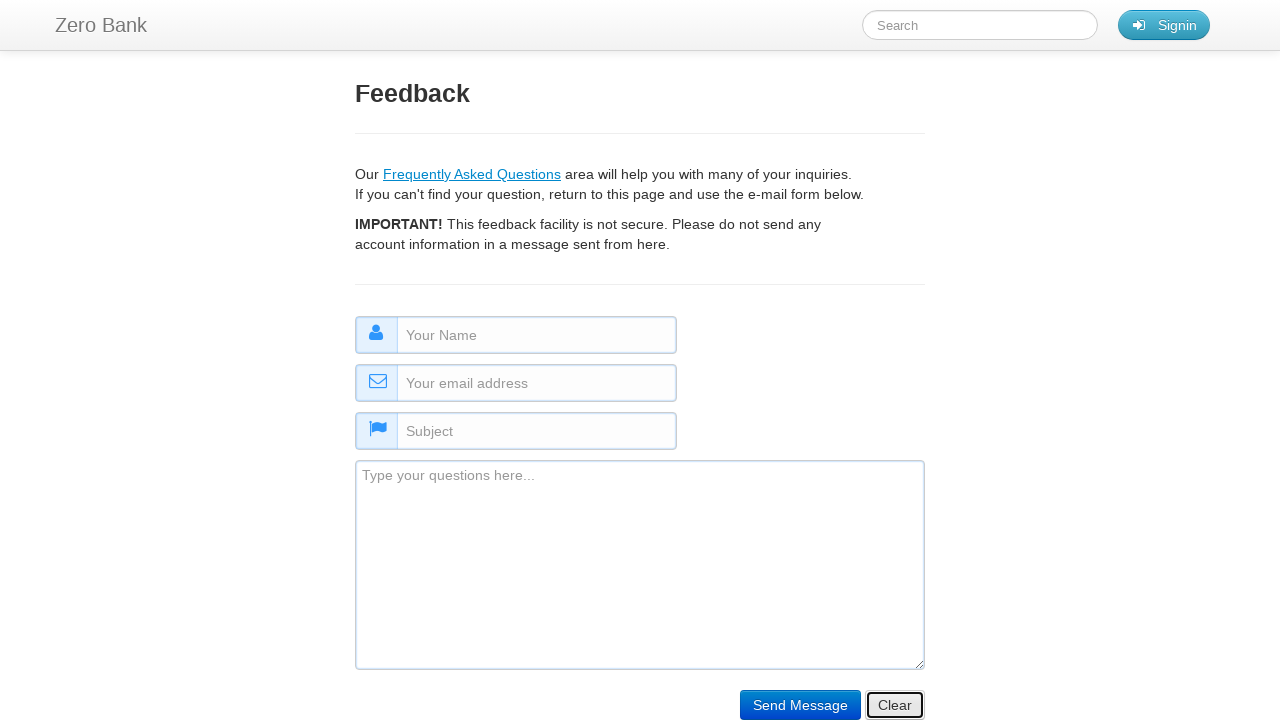

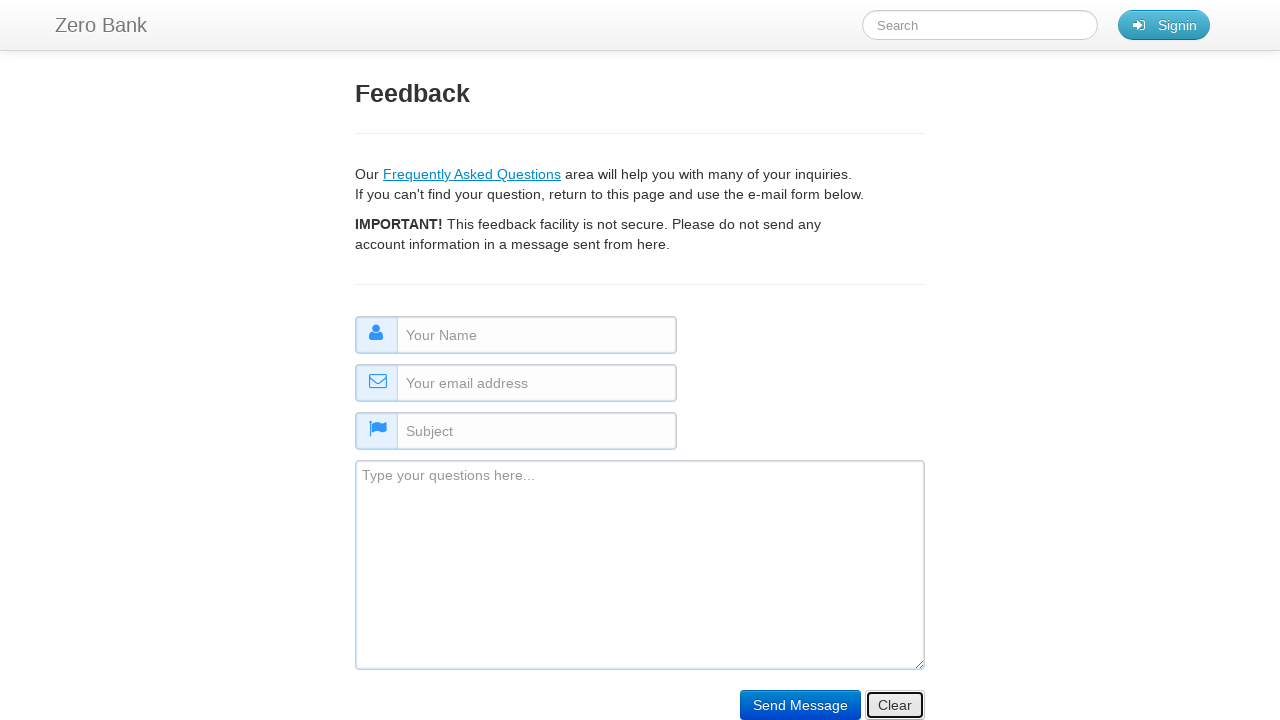